Tests registration form validation with password less than 6 characters

Starting URL: https://alada.vn/tai-khoan/dang-ky.html

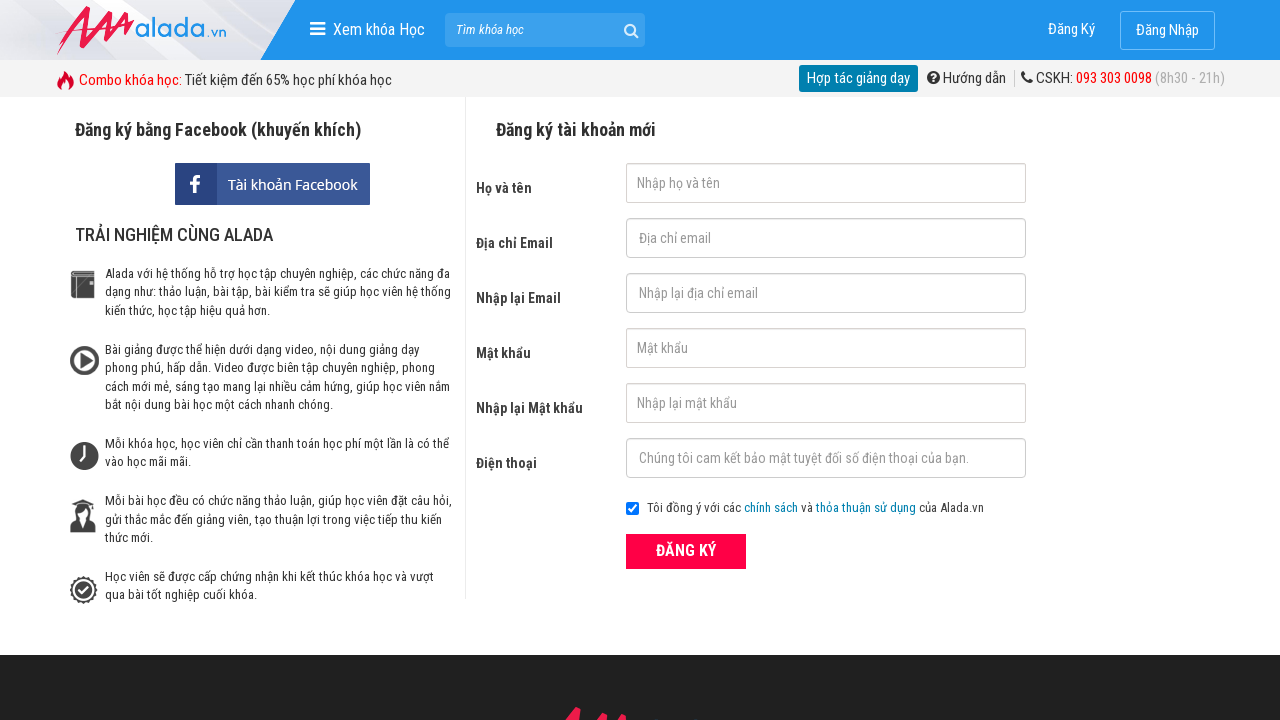

Filled first name field with 'Loan Hoang' on #txtFirstname
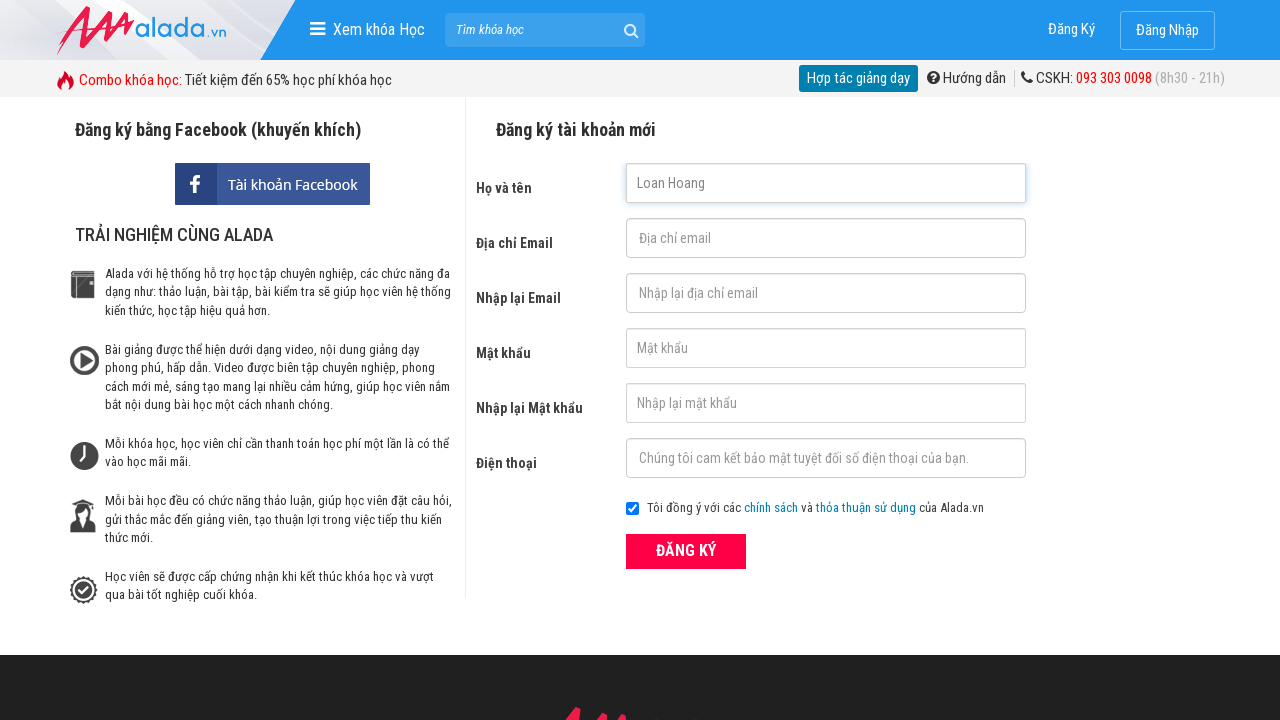

Filled email field with '123@vn.com' on #txtEmail
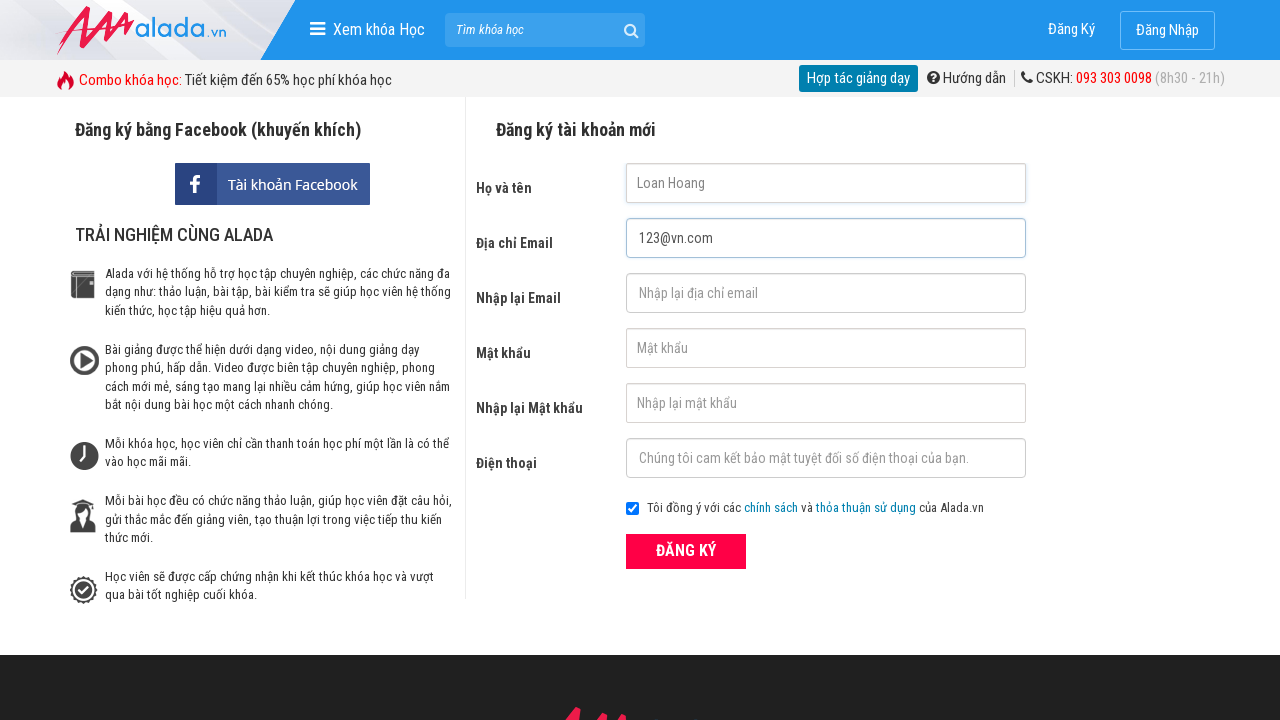

Filled confirm email field with '123@vn.com' on #txtCEmail
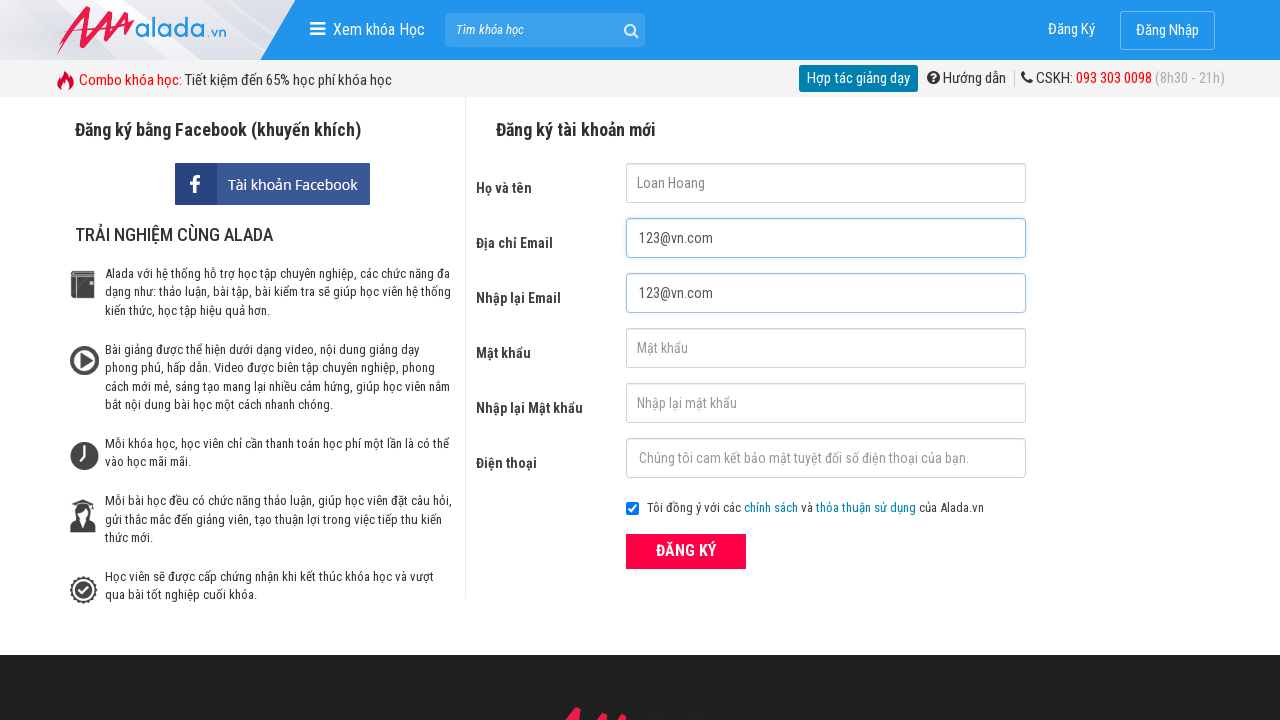

Filled password field with '123' (less than 6 characters) on #txtPassword
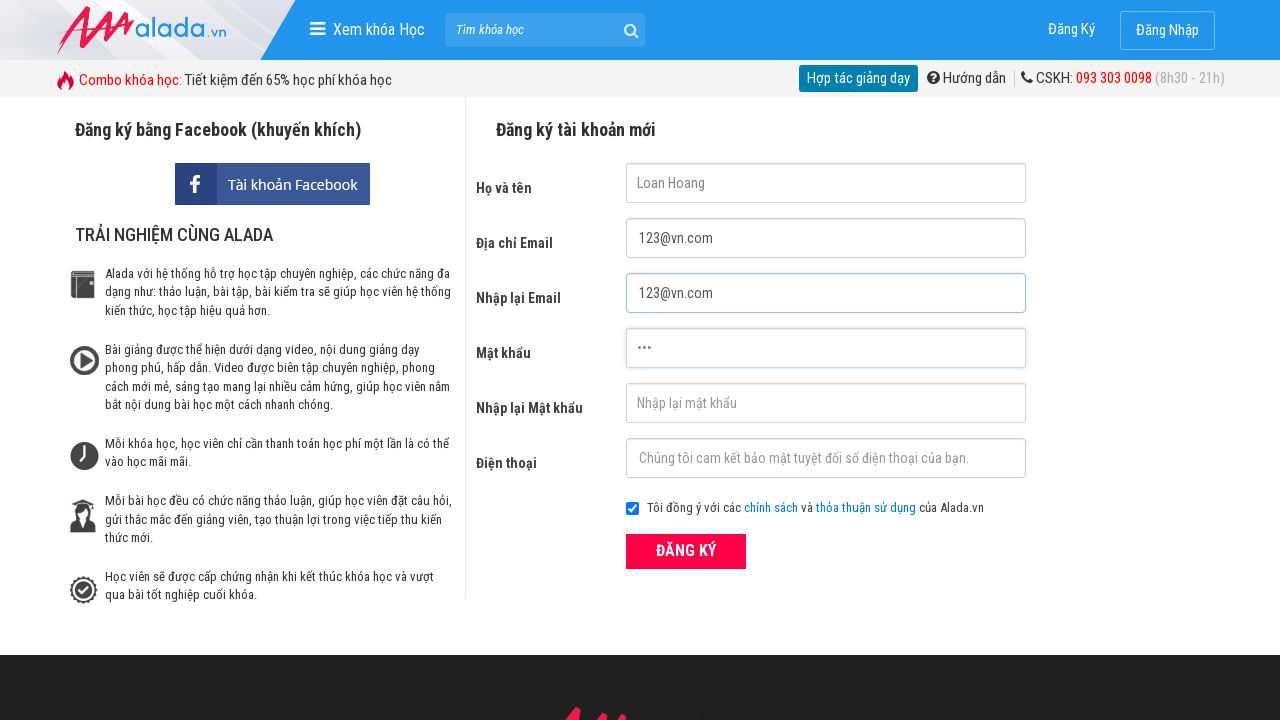

Filled confirm password field with '123' on #txtCPassword
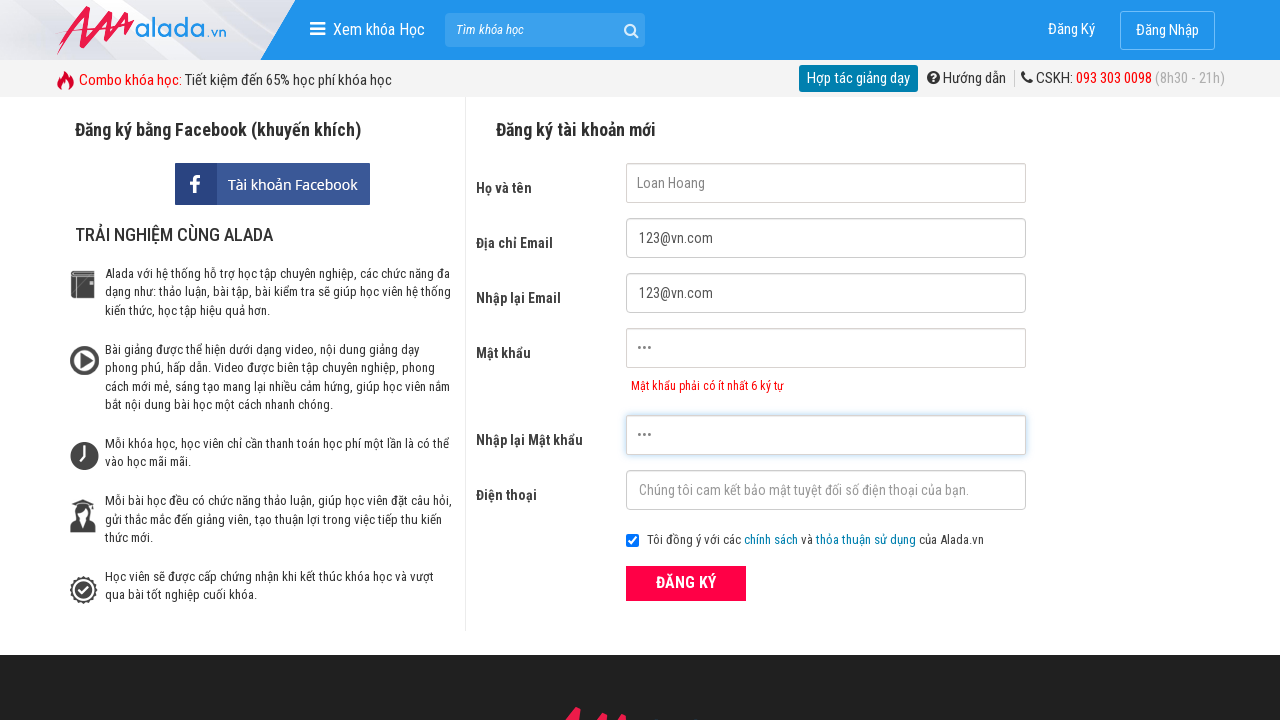

Filled phone field with '0123456789' on #txtPhone
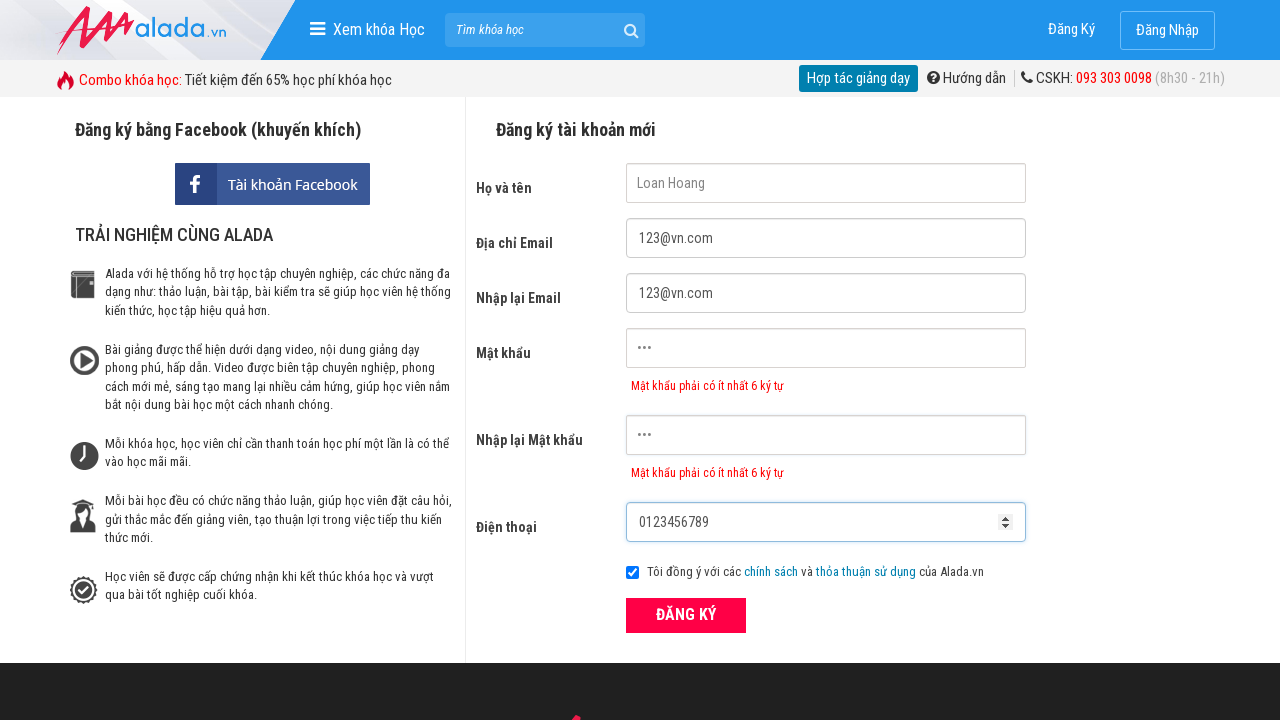

Clicked ĐĂNG KÝ (Register) button at (686, 615) on xpath=//form[@id='frmLogin']//button[text()='ĐĂNG KÝ']
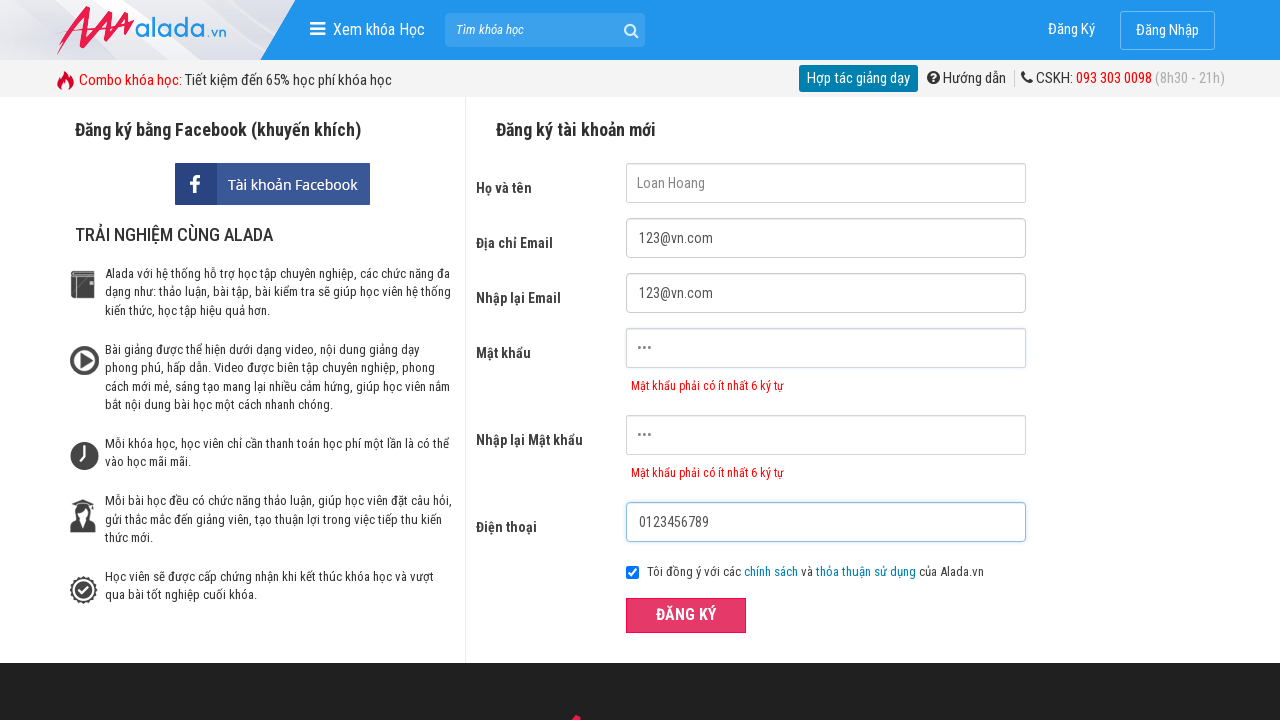

Password validation error message appeared
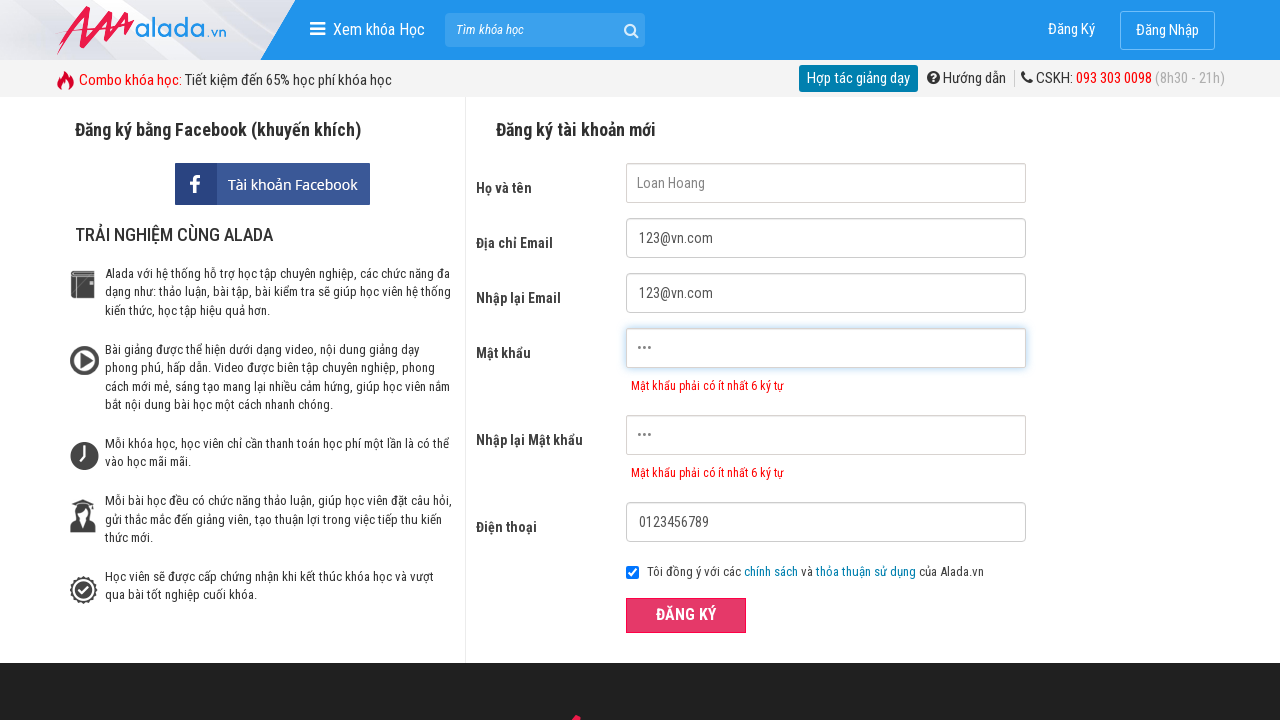

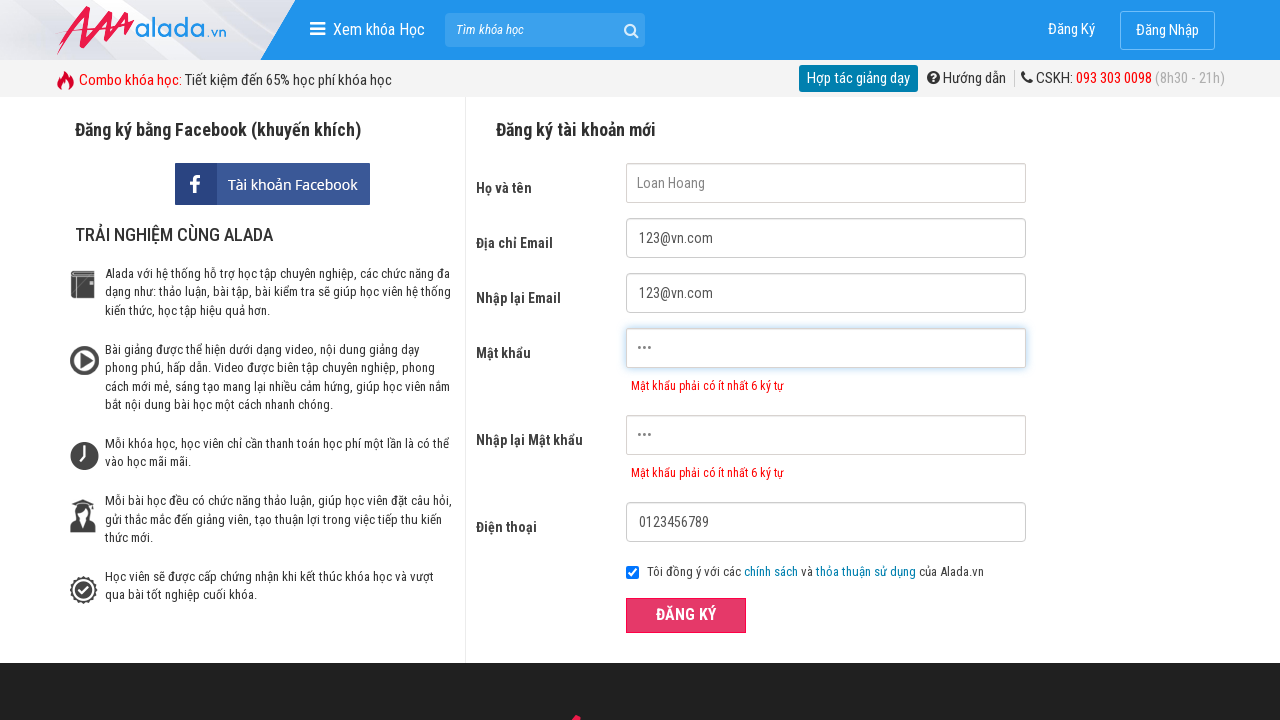